Navigates to the Best Buy homepage

Starting URL: https://www.bestbuy.com

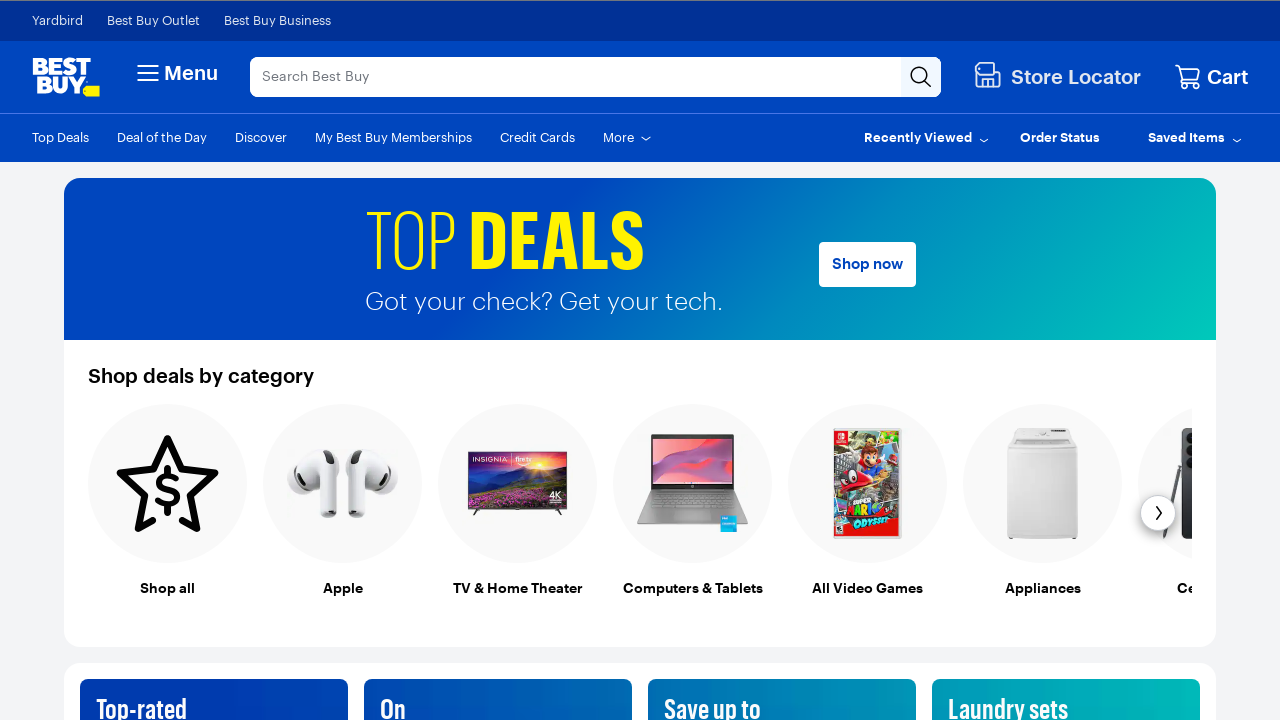

Navigated to Best Buy homepage
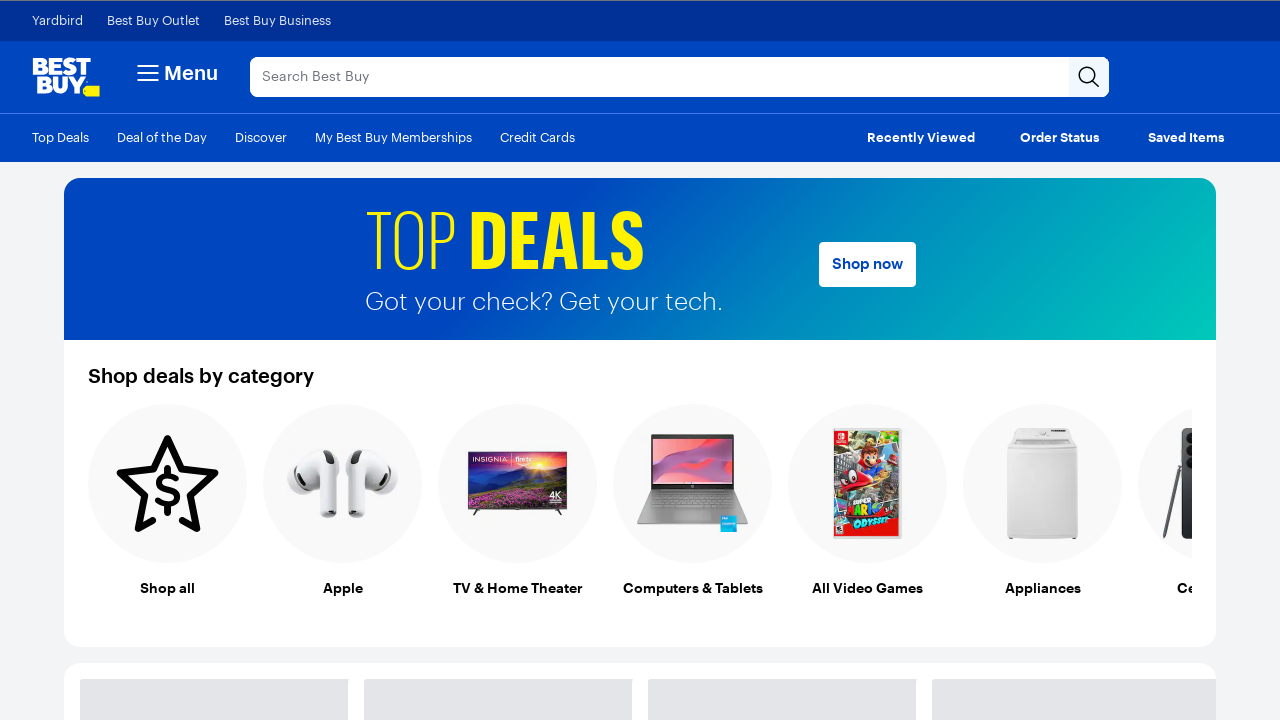

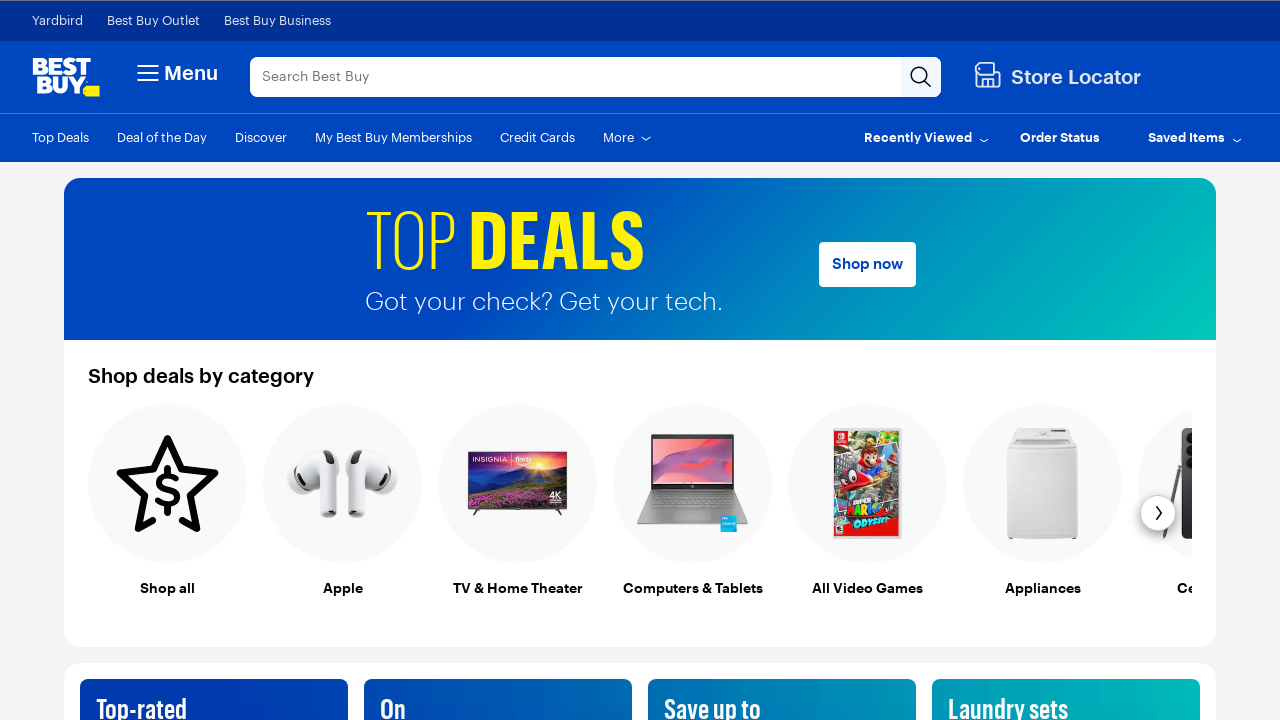